Tests button click functionality by clicking a success button on the Formy buttons page

Starting URL: https://formy-project.herokuapp.com/buttons

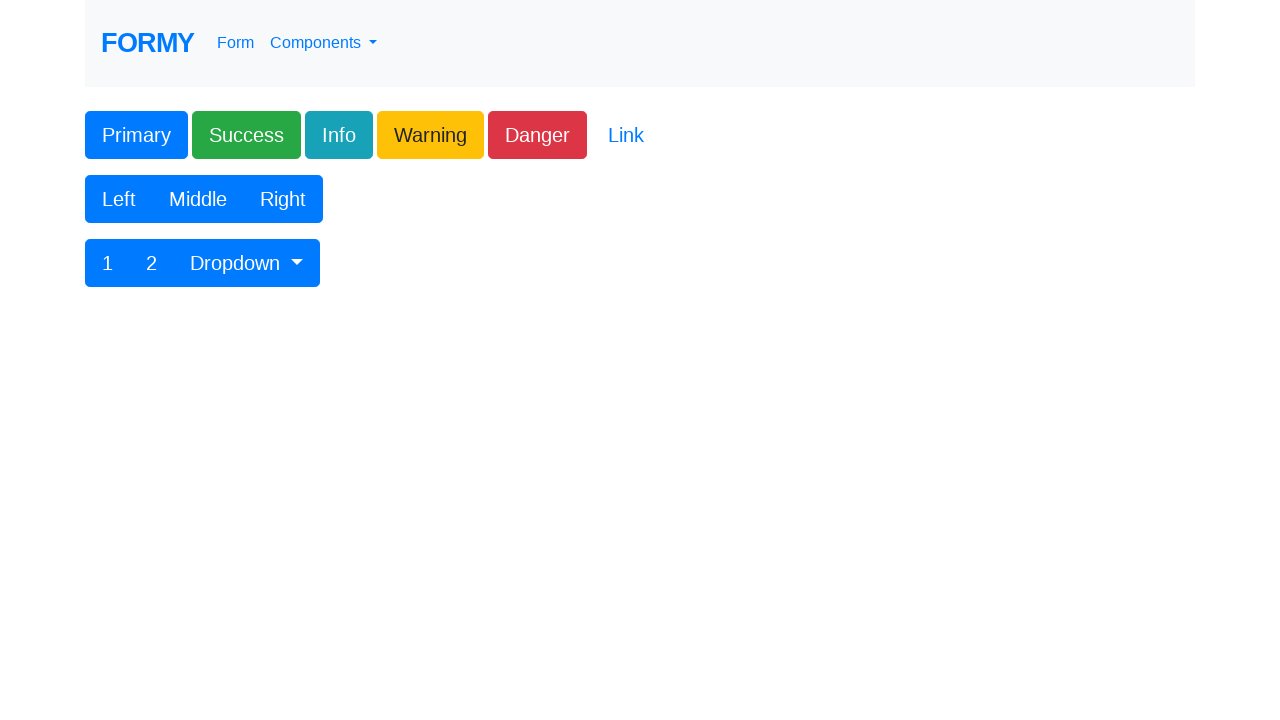

Navigated to Formy buttons page
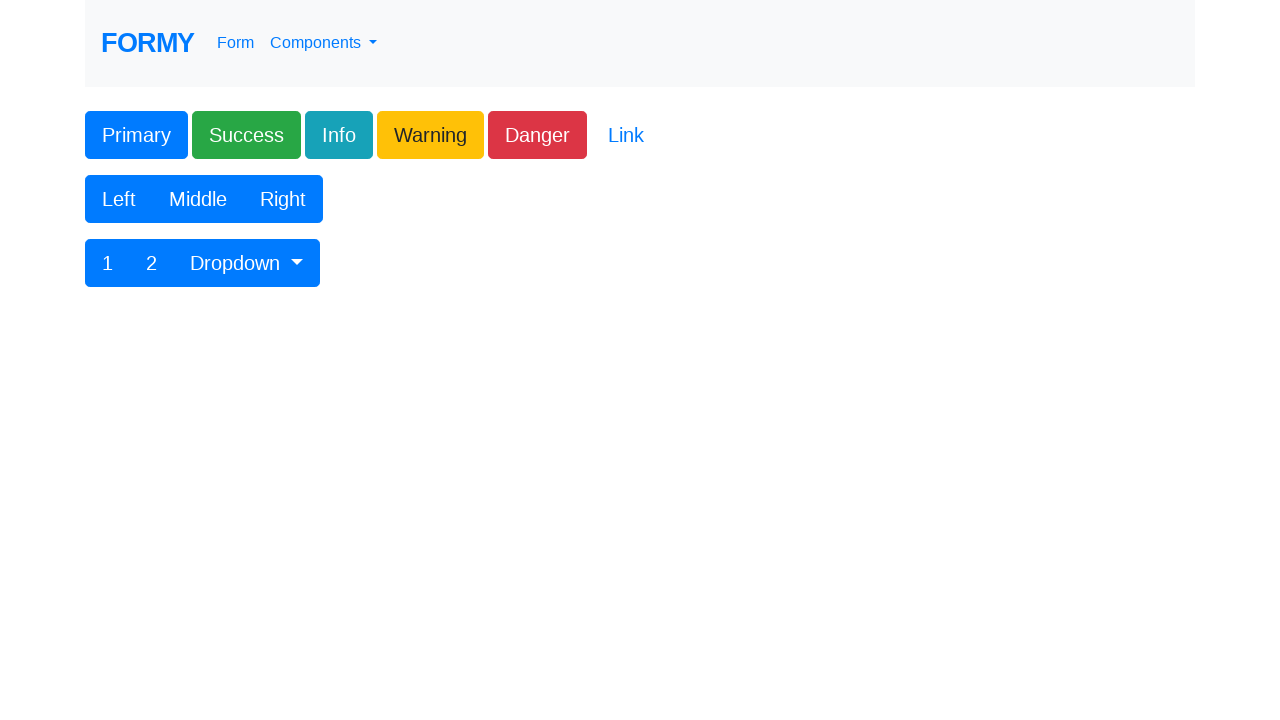

Clicked success button on Formy buttons page at (246, 135) on .btn-success
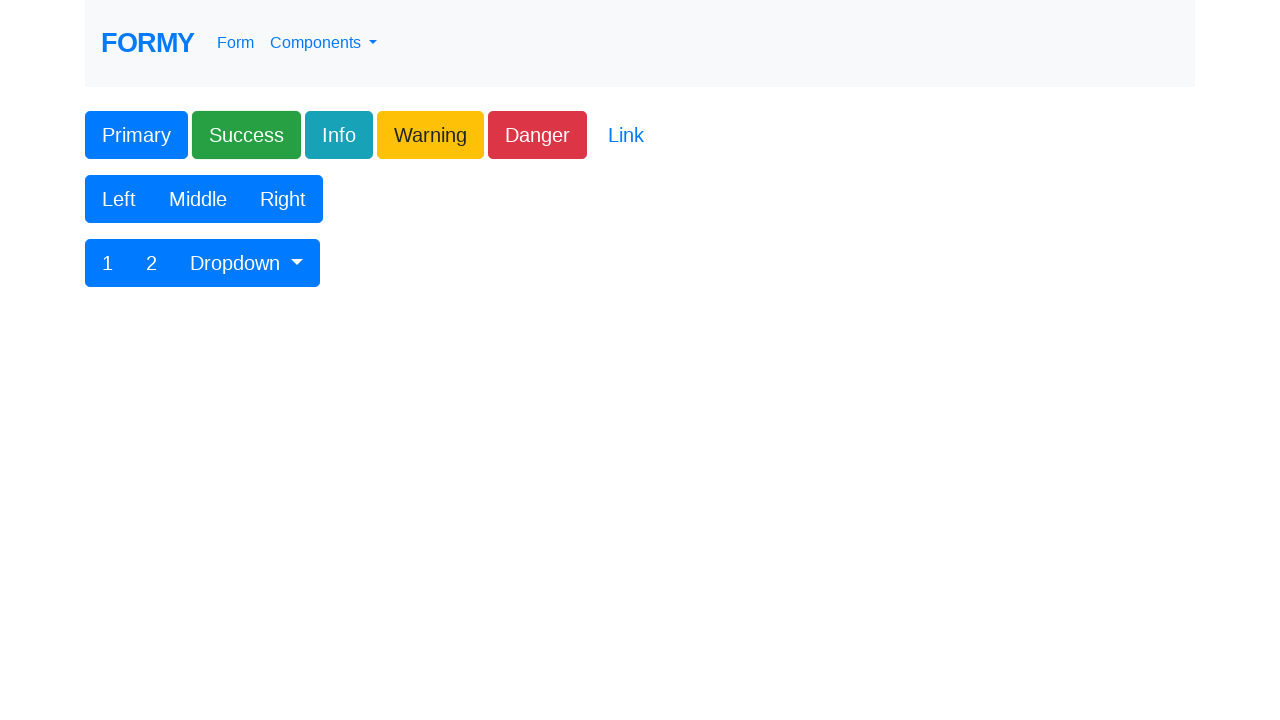

Waited 1 second for potential response
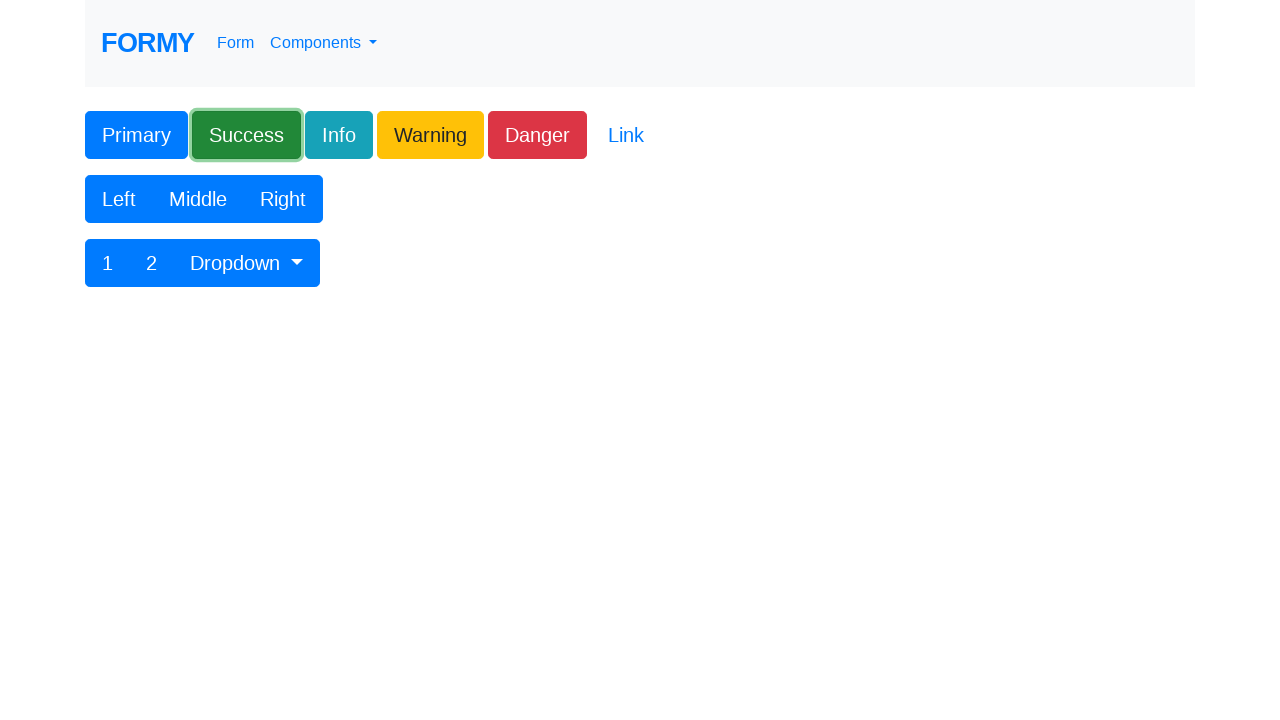

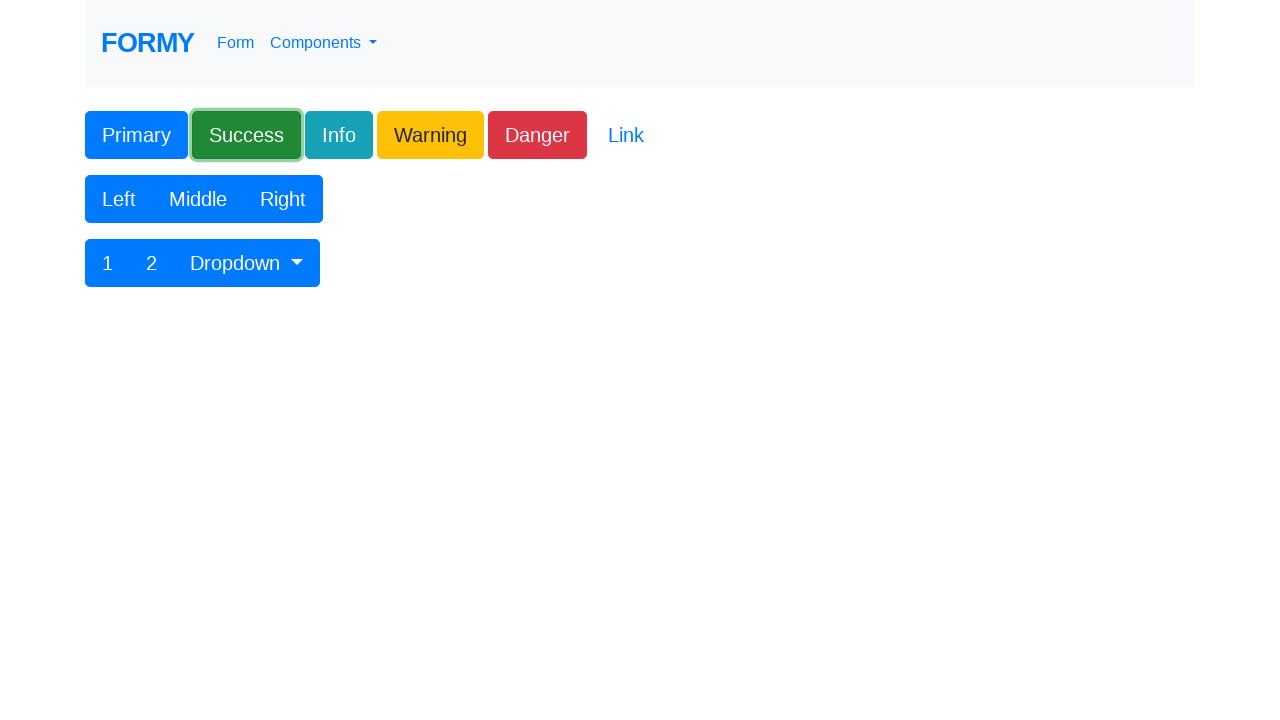